Clicks on the "Forgot your password?" link on the login page

Starting URL: https://opensource-demo.orangehrmlive.com/web/index.php/auth/login

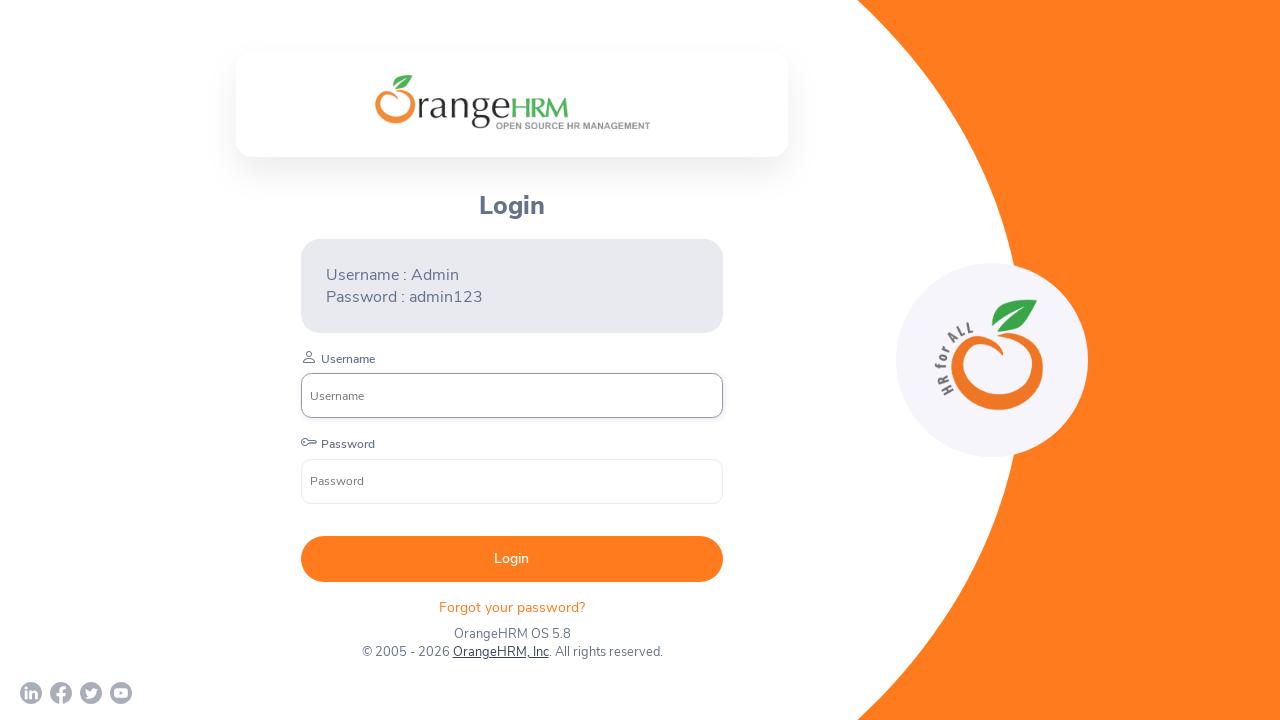

Navigated to OrangeHRM login page
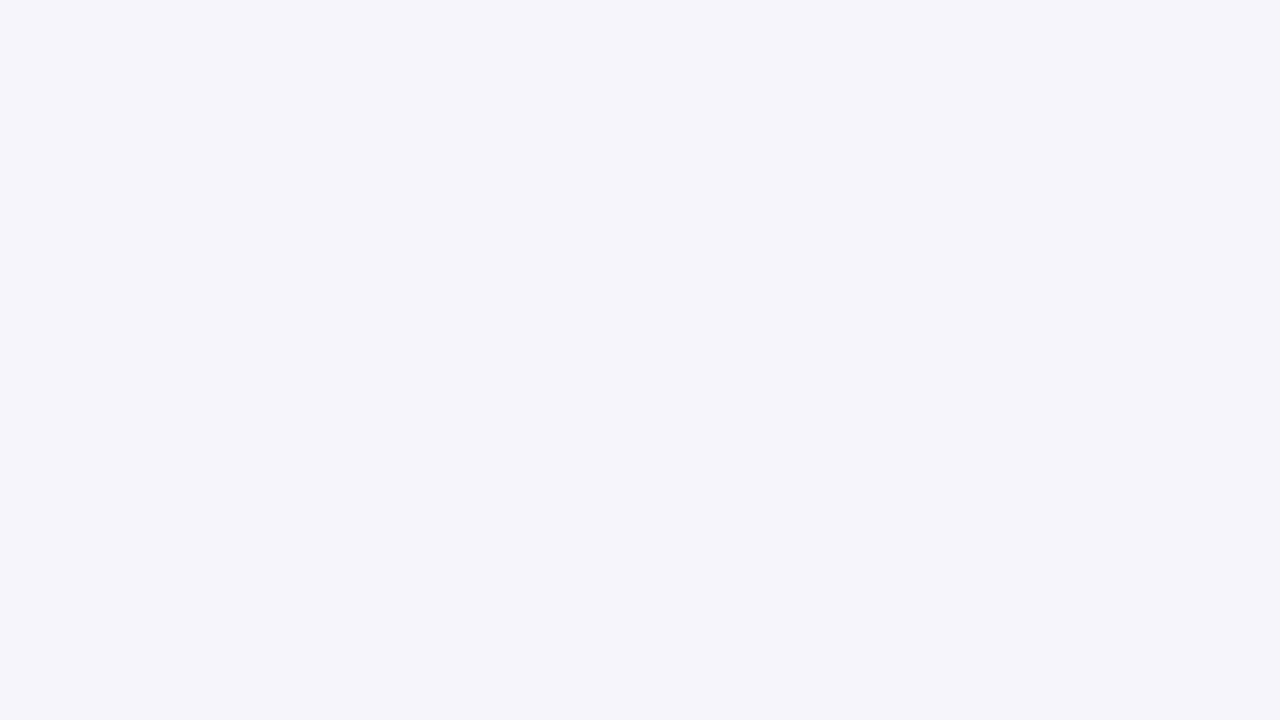

Clicked on the 'Forgot your password?' link at (512, 606) on xpath=//p[@class='oxd-text oxd-text--p orangehrm-login-forgot-header']
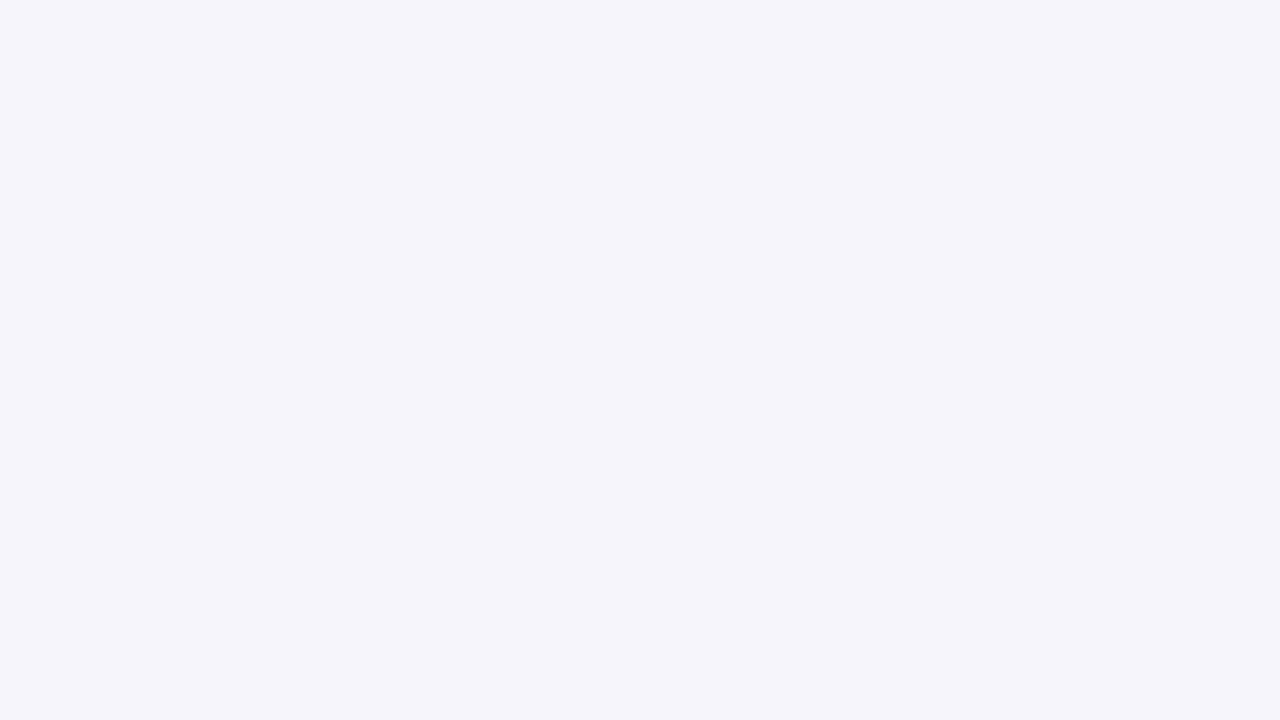

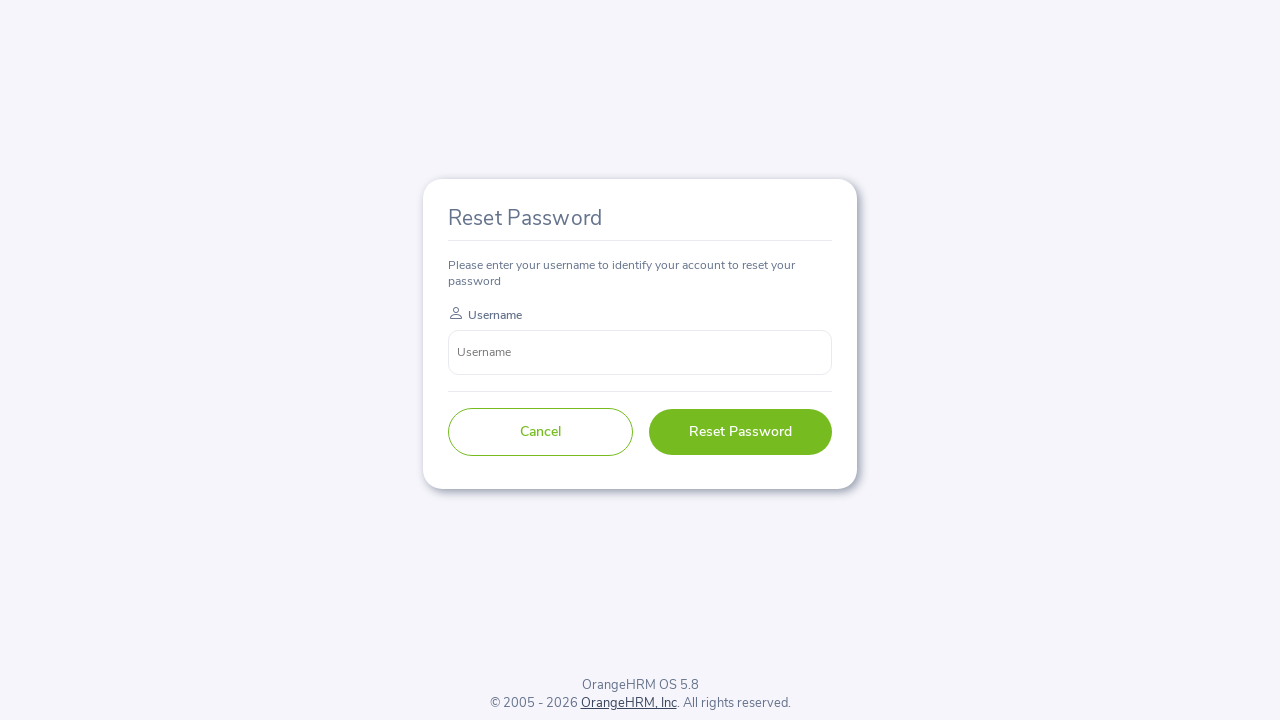